Tests the shopping cart checkout flow on a practice e-commerce site by adding a vegetable to the cart, proceeding to checkout, placing an order, selecting a country from dropdown, accepting terms, and completing the purchase.

Starting URL: https://rahulshettyacademy.com/seleniumPractise/#

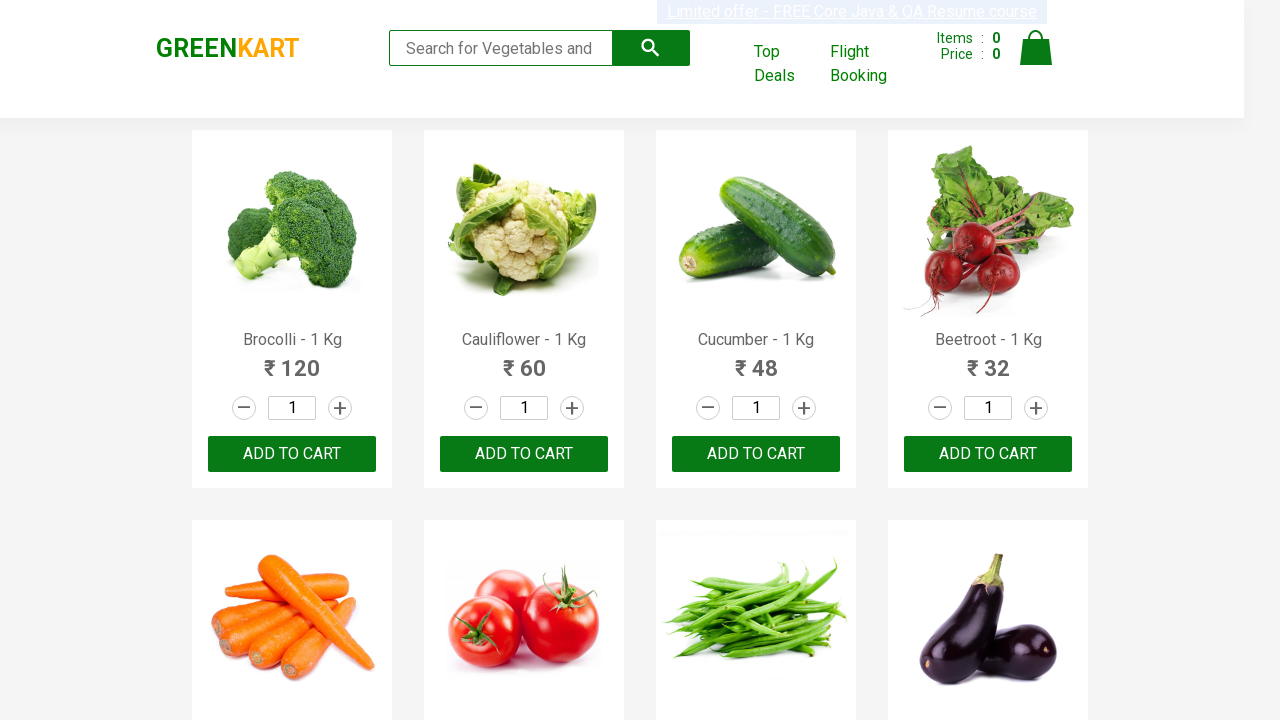

Clicked 'Add to Cart' button for vegetable item at index 3 at (756, 454) on //body/div[@id='root']/div[@class='container']/div[@class='products-wrapper']/di
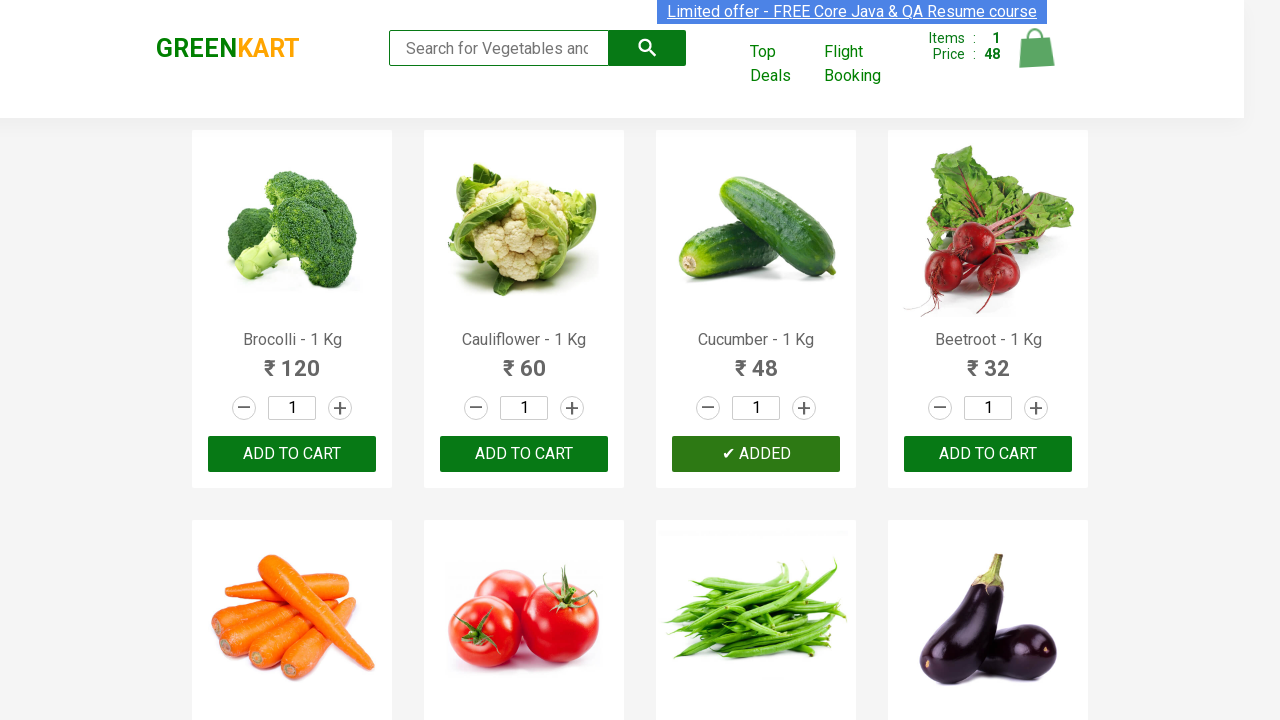

Waited for item to be added to cart
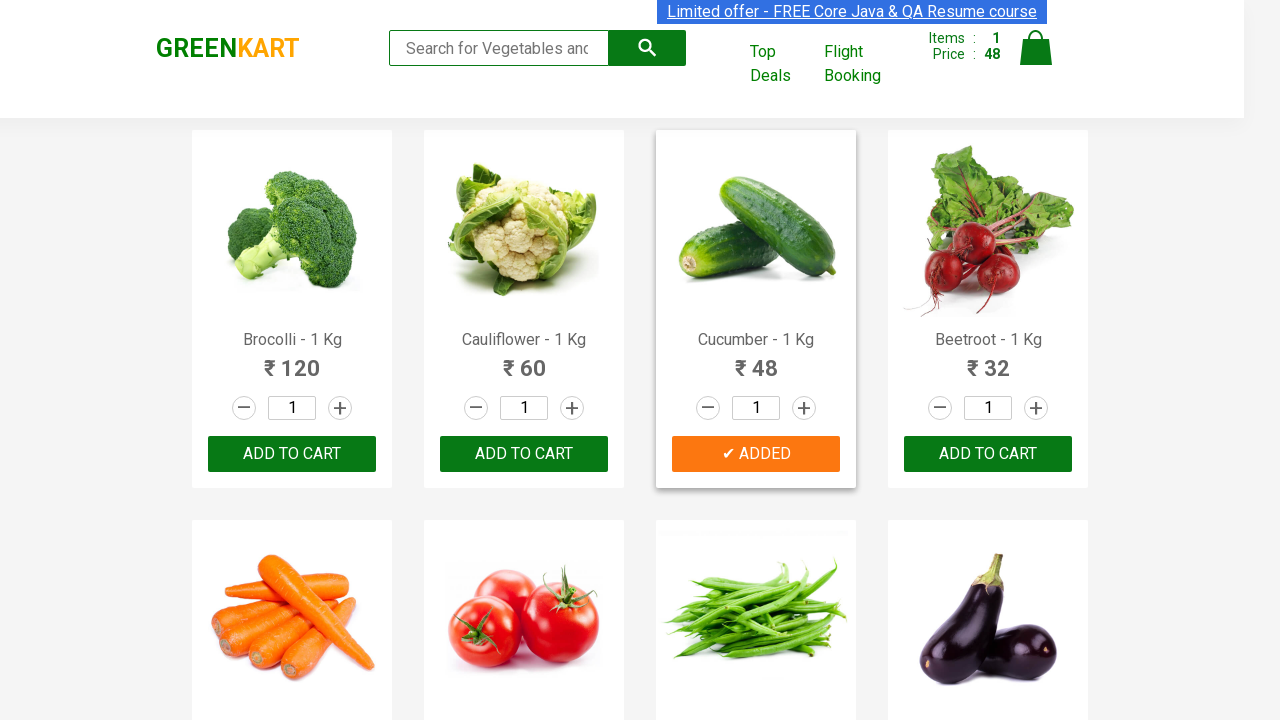

Clicked cart icon to open shopping cart at (1036, 48) on a.cart-icon img
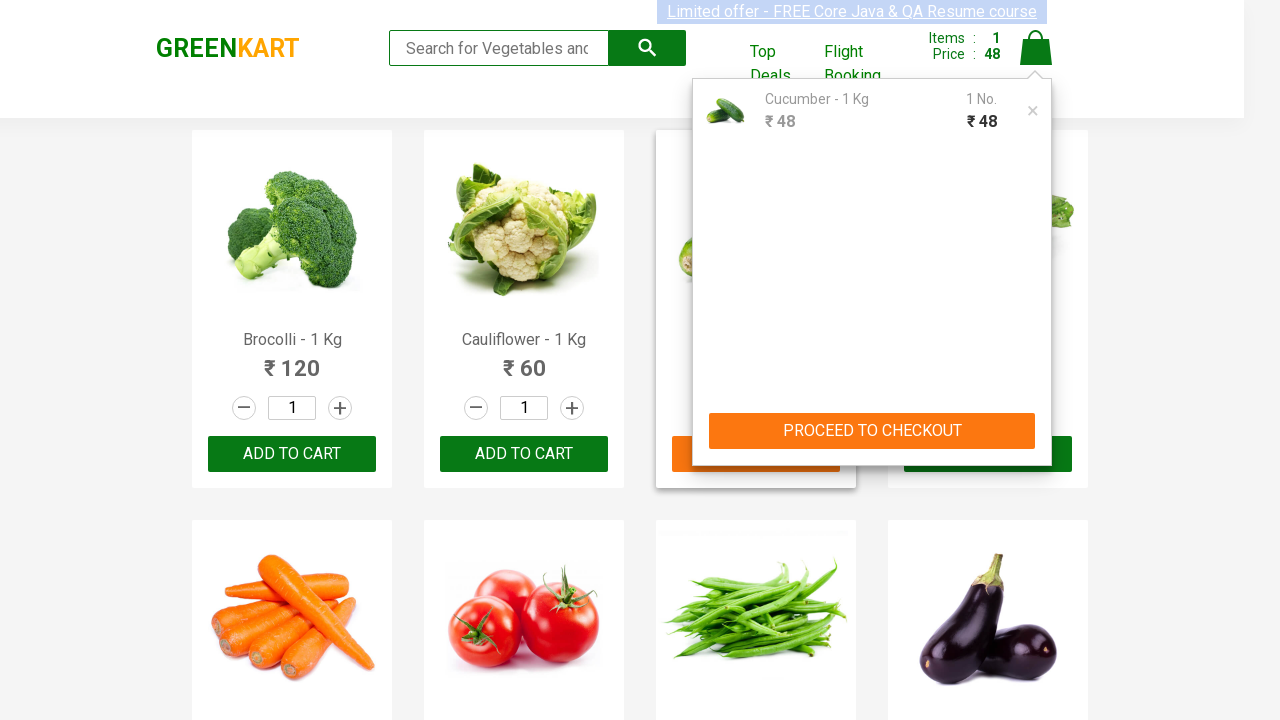

Waited for cart page to open
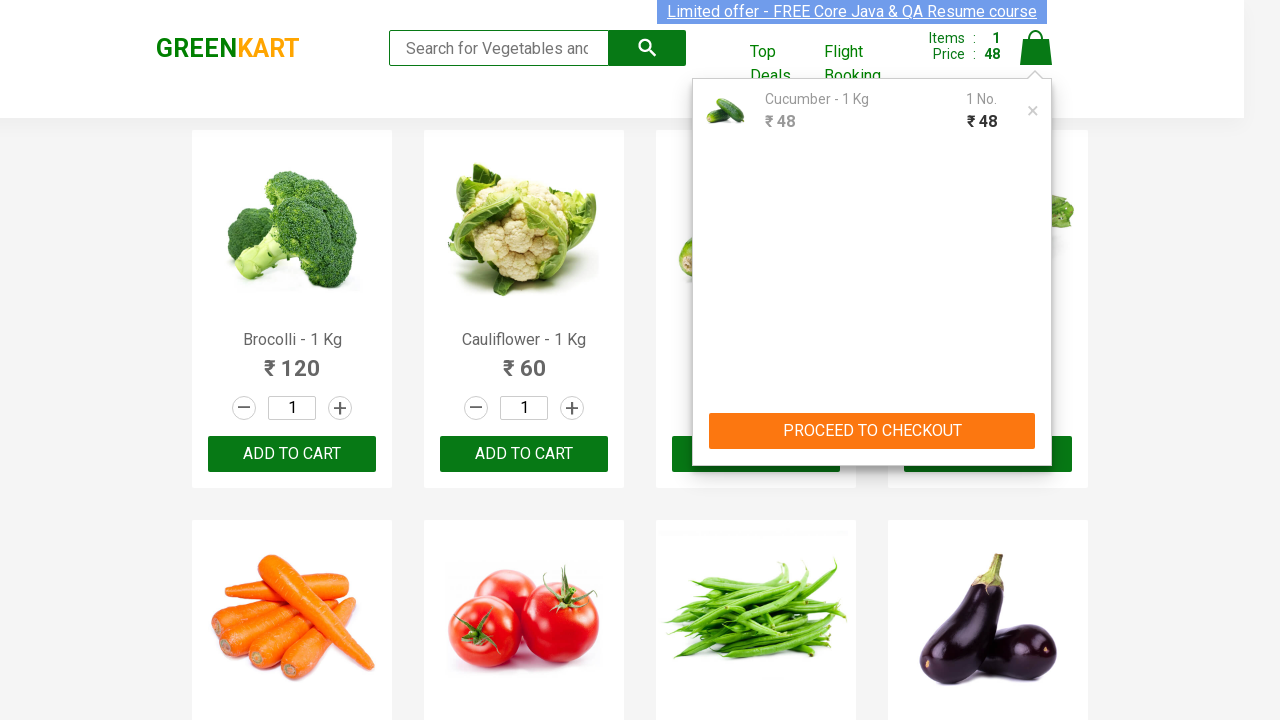

Clicked 'PROCEED TO CHECKOUT' button at (872, 431) on button:has-text('PROCEED TO CHECKOUT')
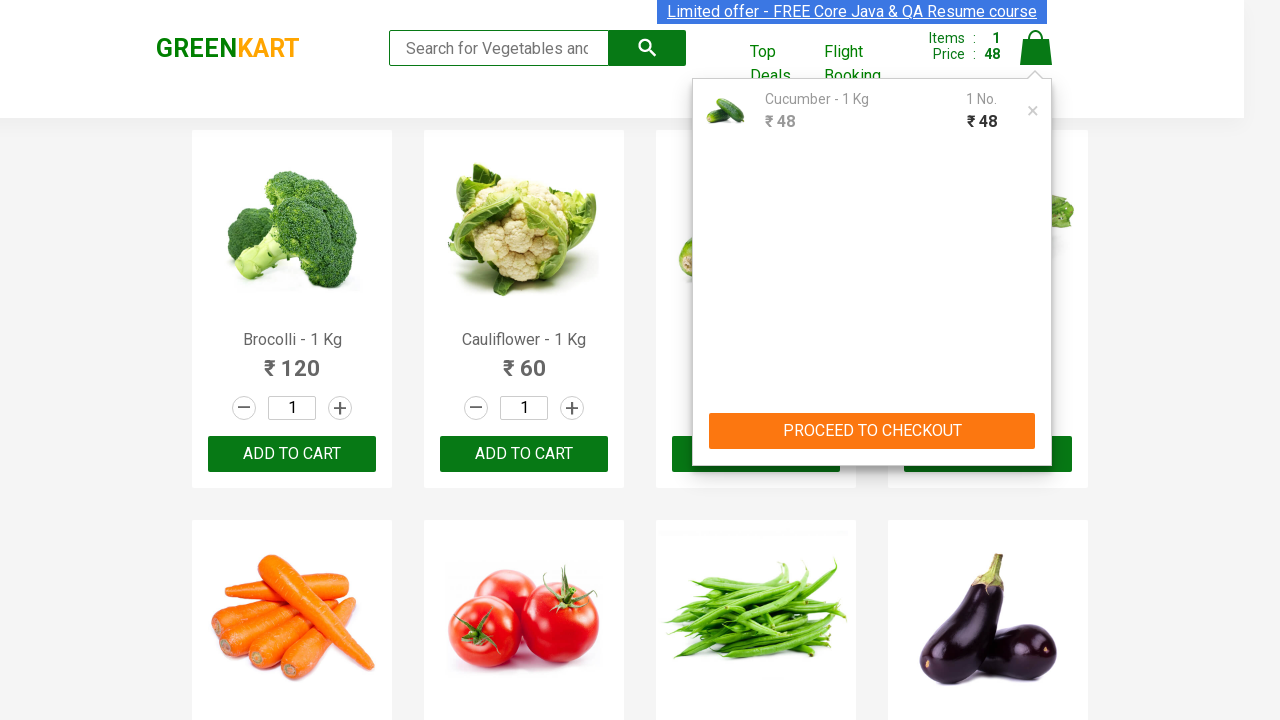

Waited for checkout page to load
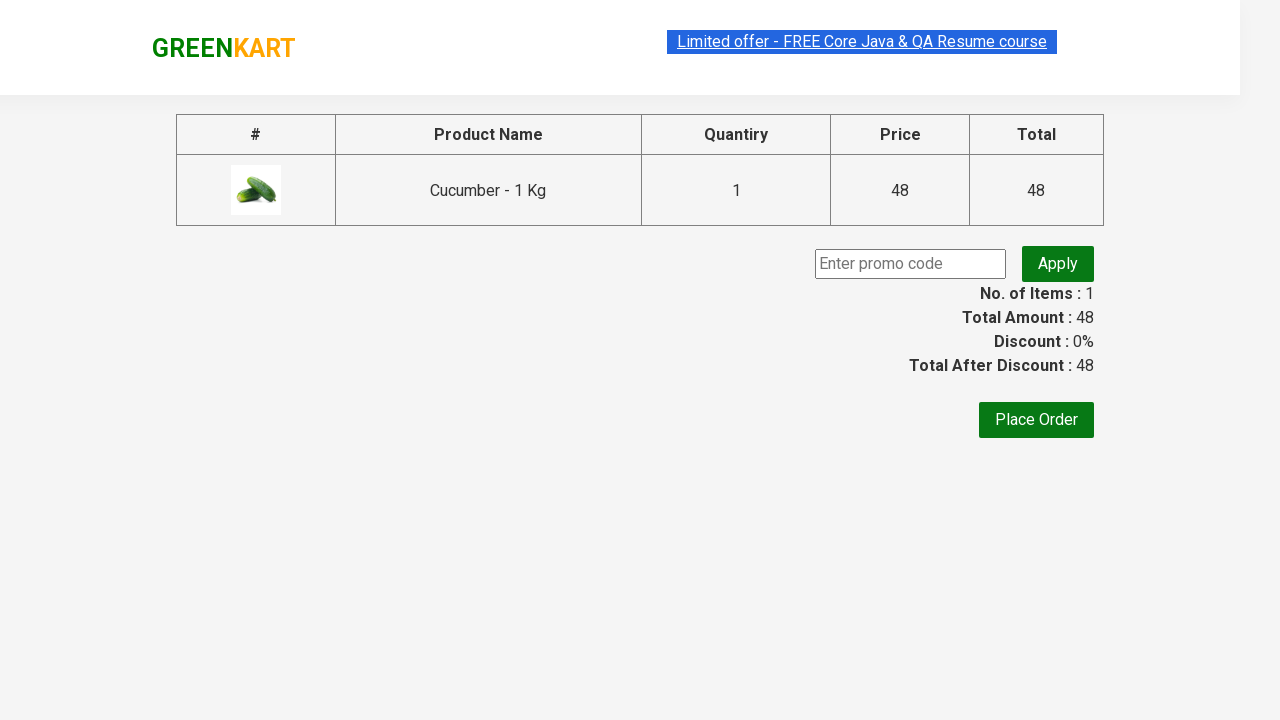

Clicked 'Place Order' button at (1036, 420) on button:has-text('Place Order')
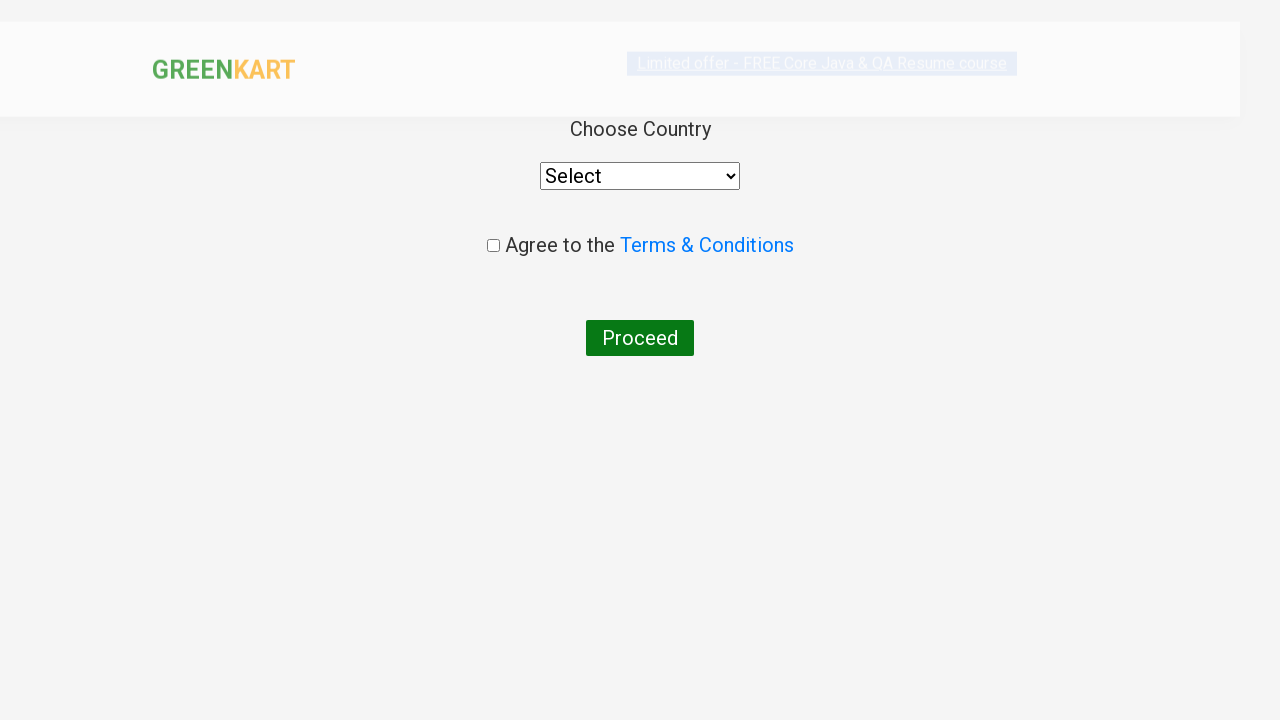

Waited for order form to appear
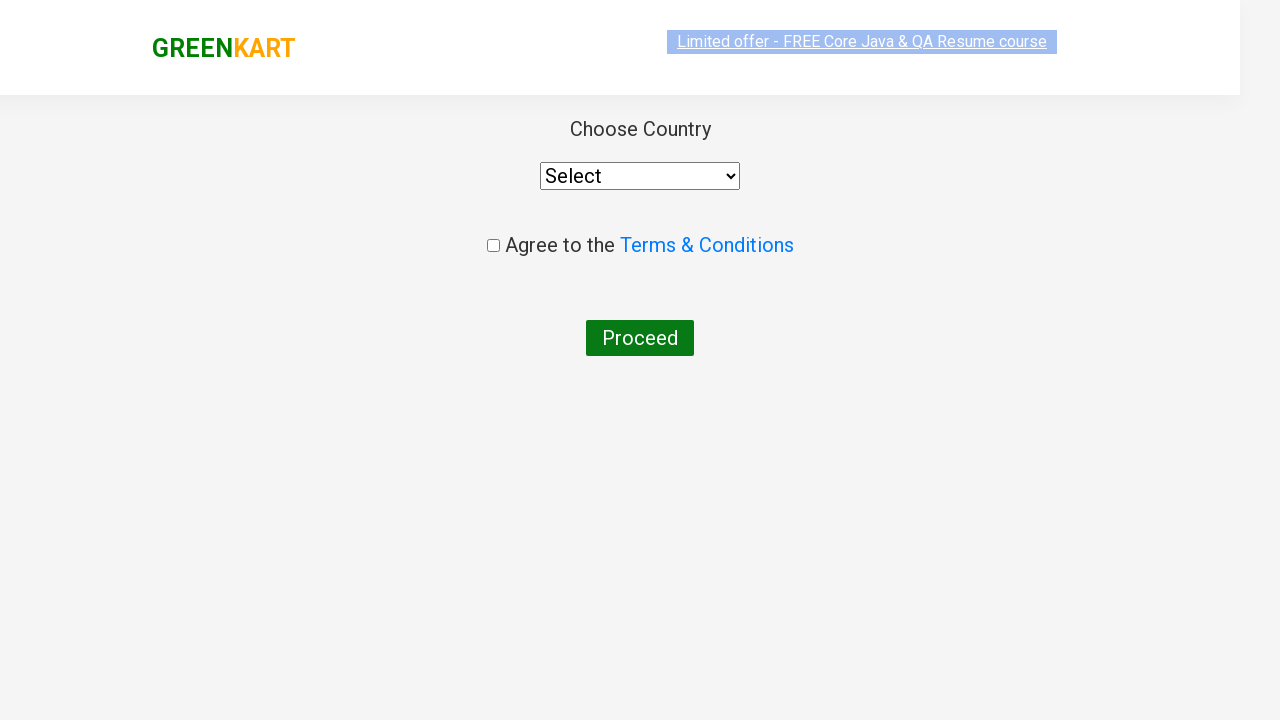

Selected country from dropdown at index 4 on select[style='width: 200px;']
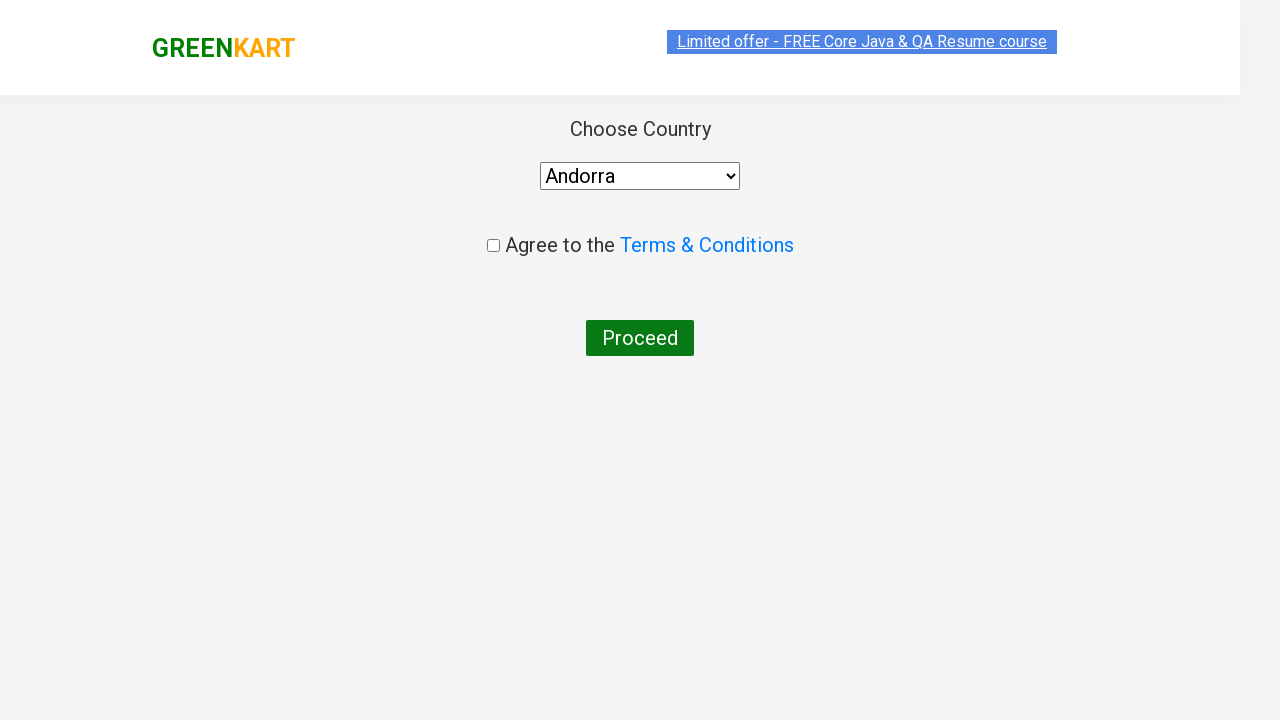

Waited for country selection to register
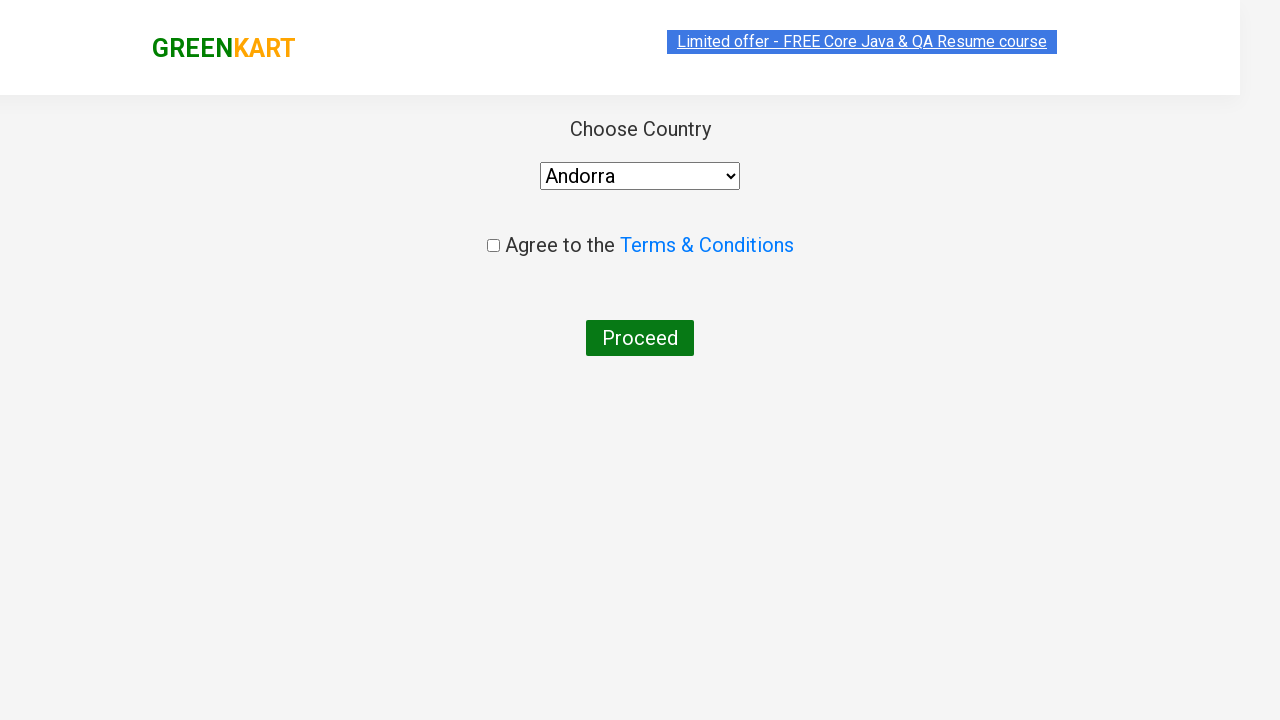

Checked the terms and conditions checkbox at (493, 246) on input[type='checkbox']
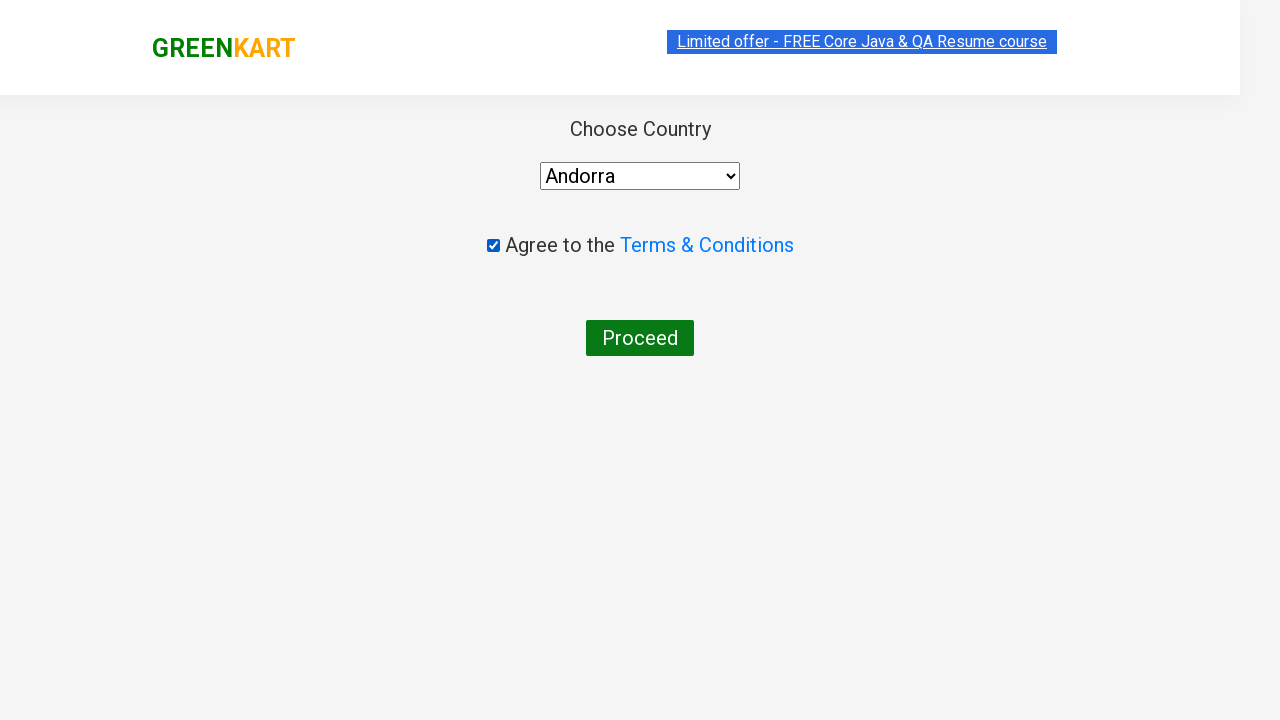

Clicked 'Proceed' button to complete purchase at (640, 338) on button:has-text('Proceed')
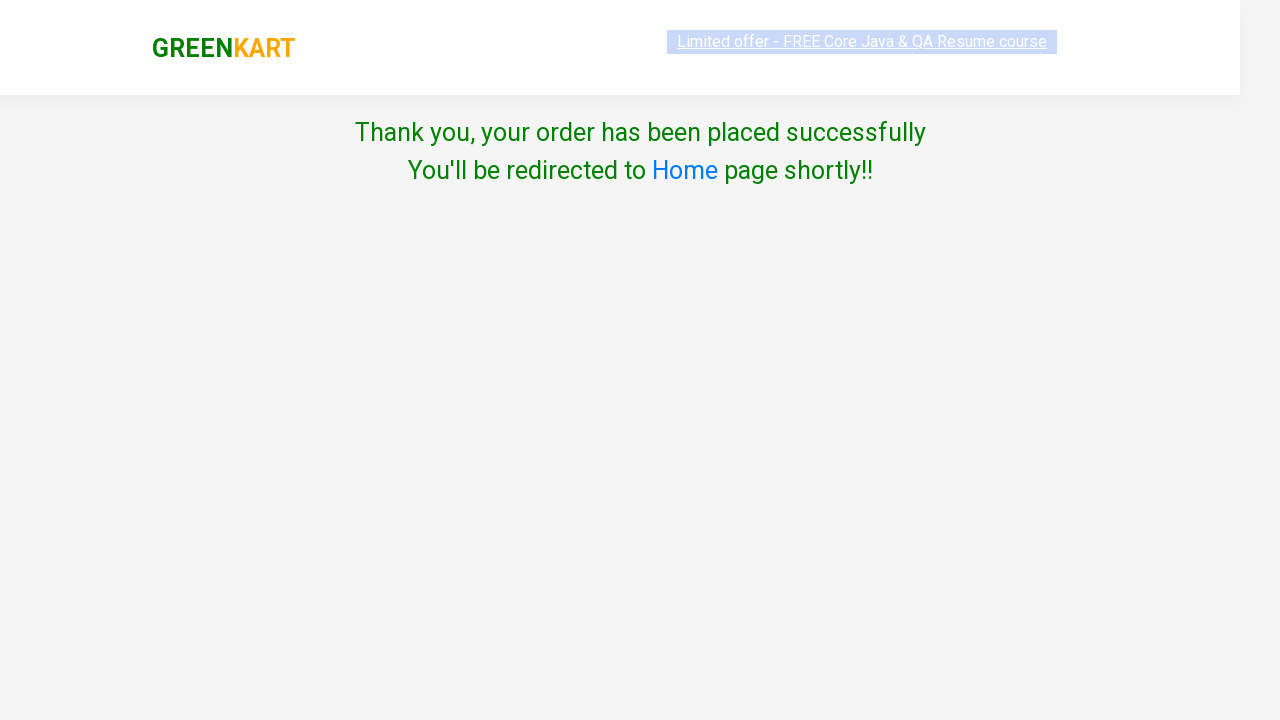

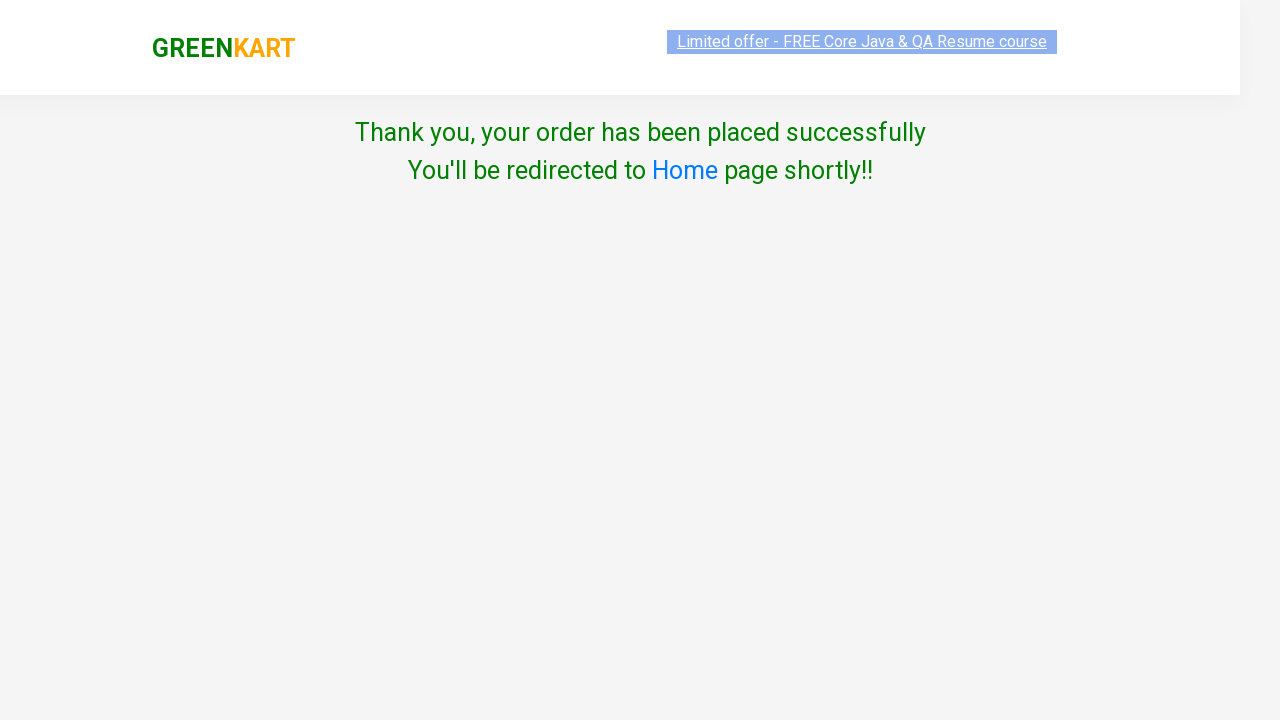